Tests basic browser navigation on GitHub by visiting the homepage, navigating to a user profile page, and using browser back navigation to return to the homepage.

Starting URL: https://github.com

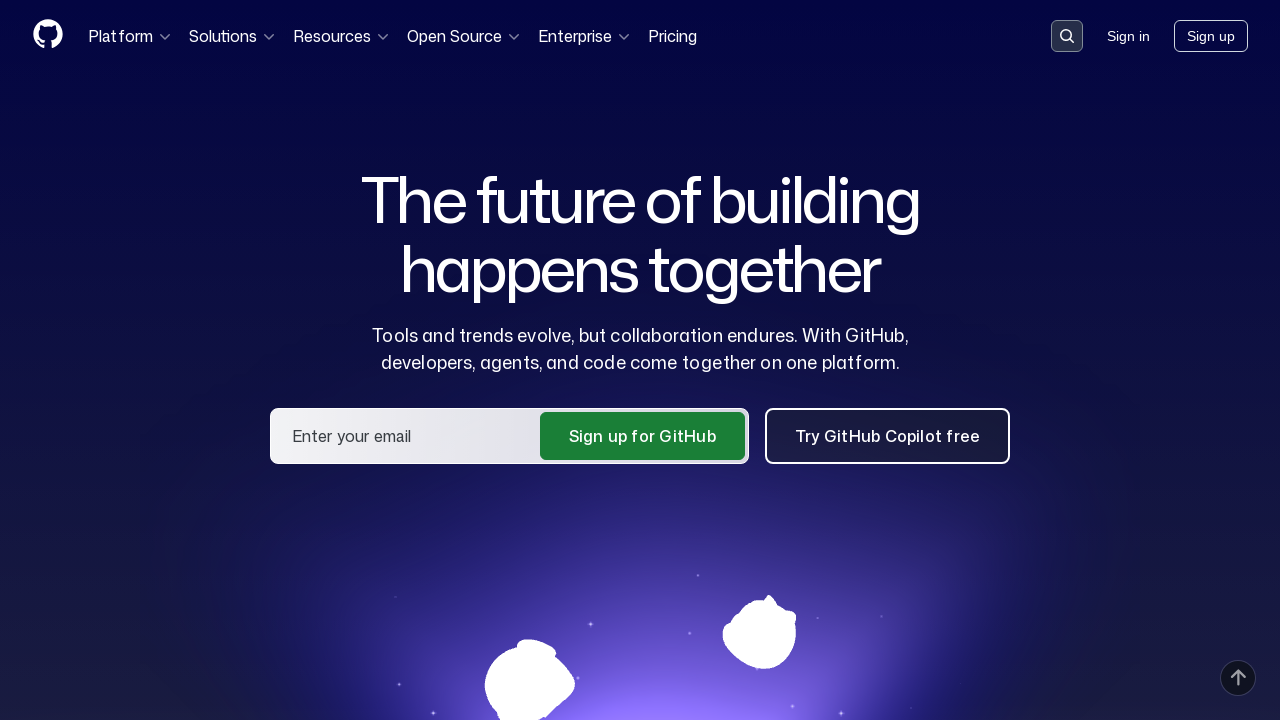

GitHub homepage loaded
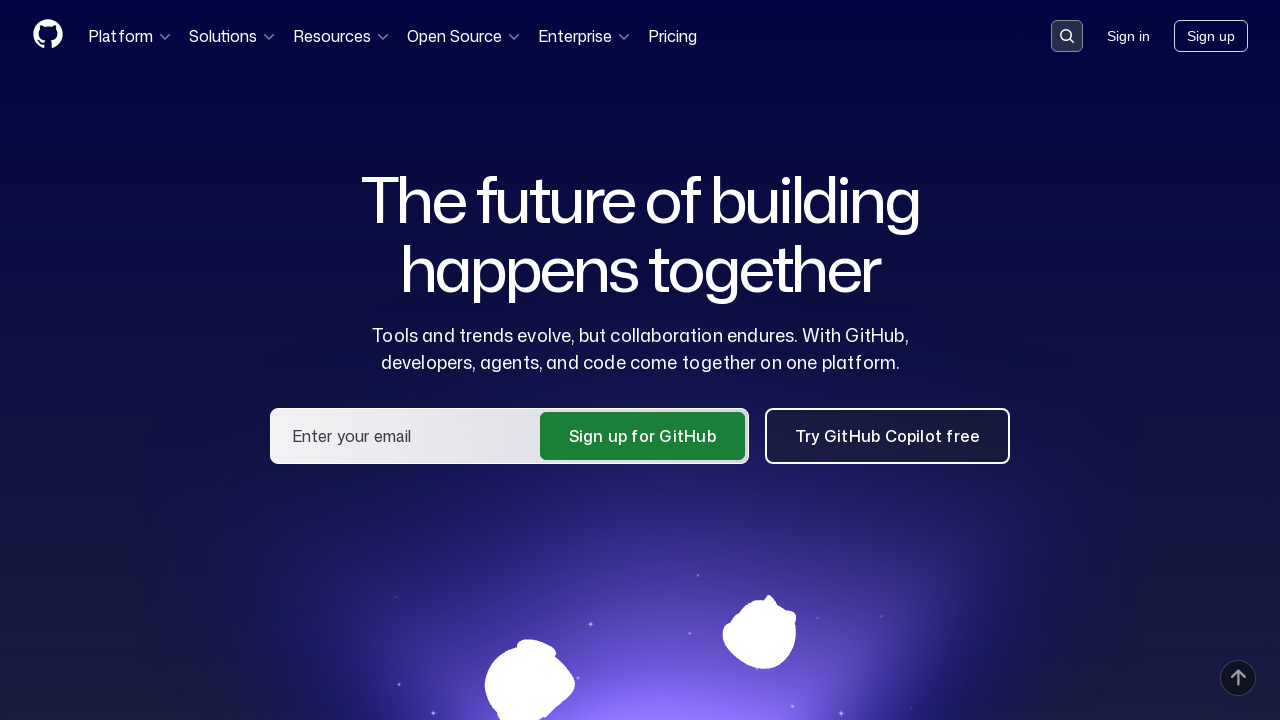

Navigated to user profile page (kevserozdel)
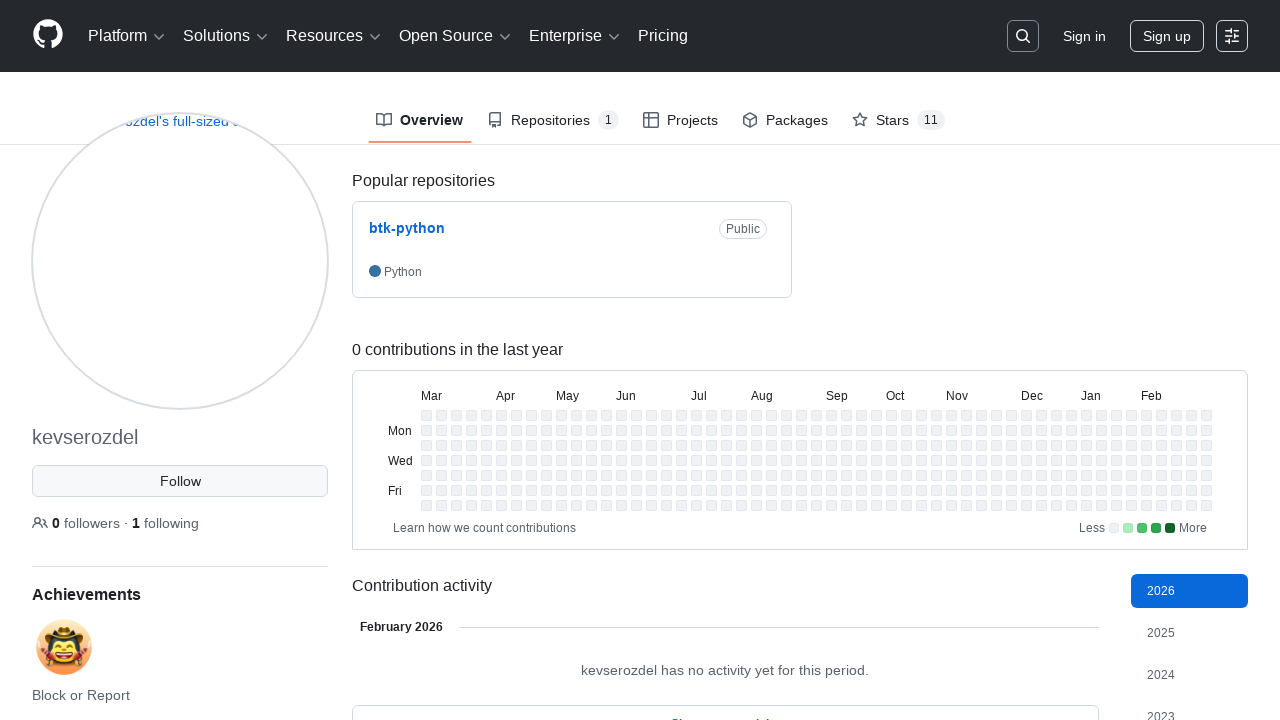

User profile page loaded
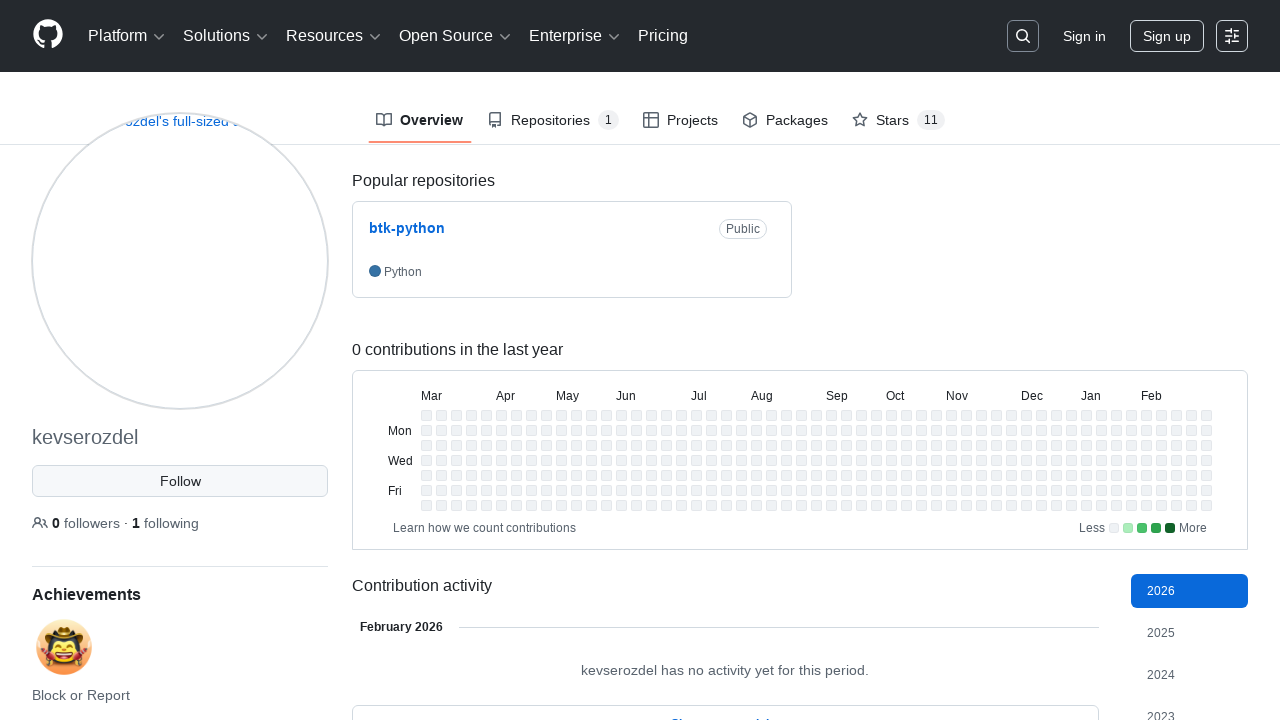

Navigated back to GitHub homepage using browser back button
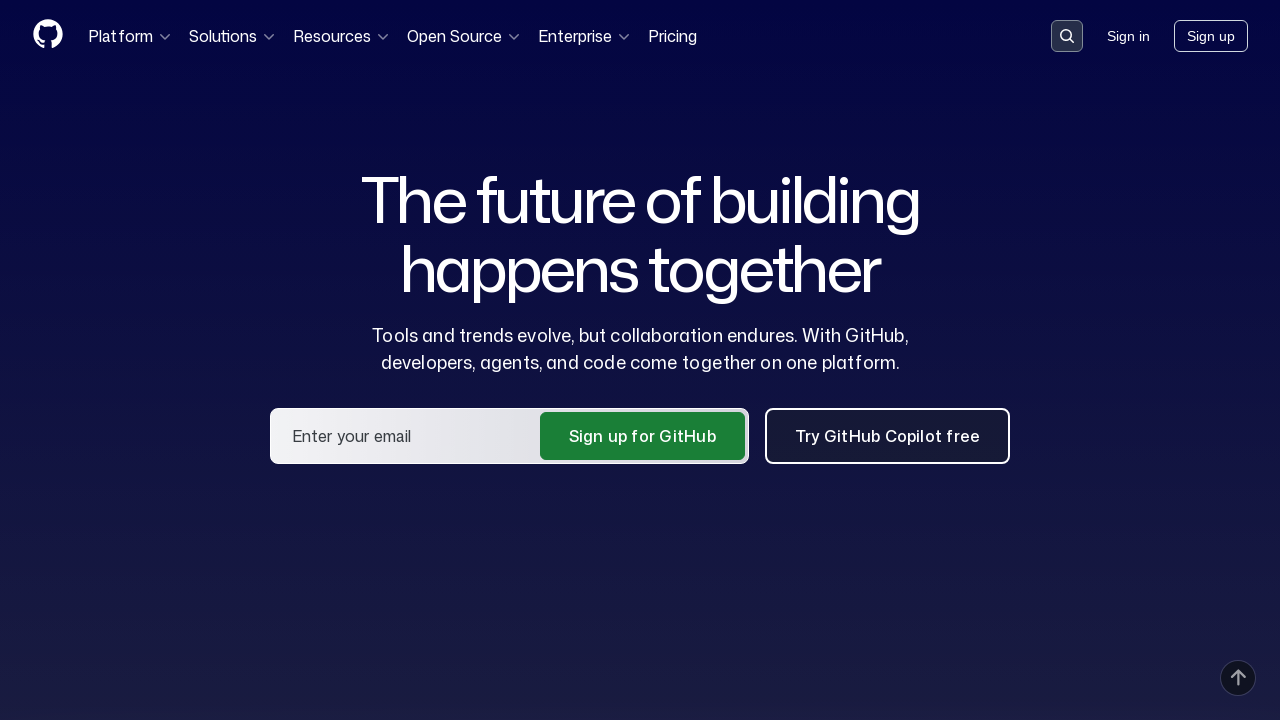

GitHub homepage reloaded after back navigation
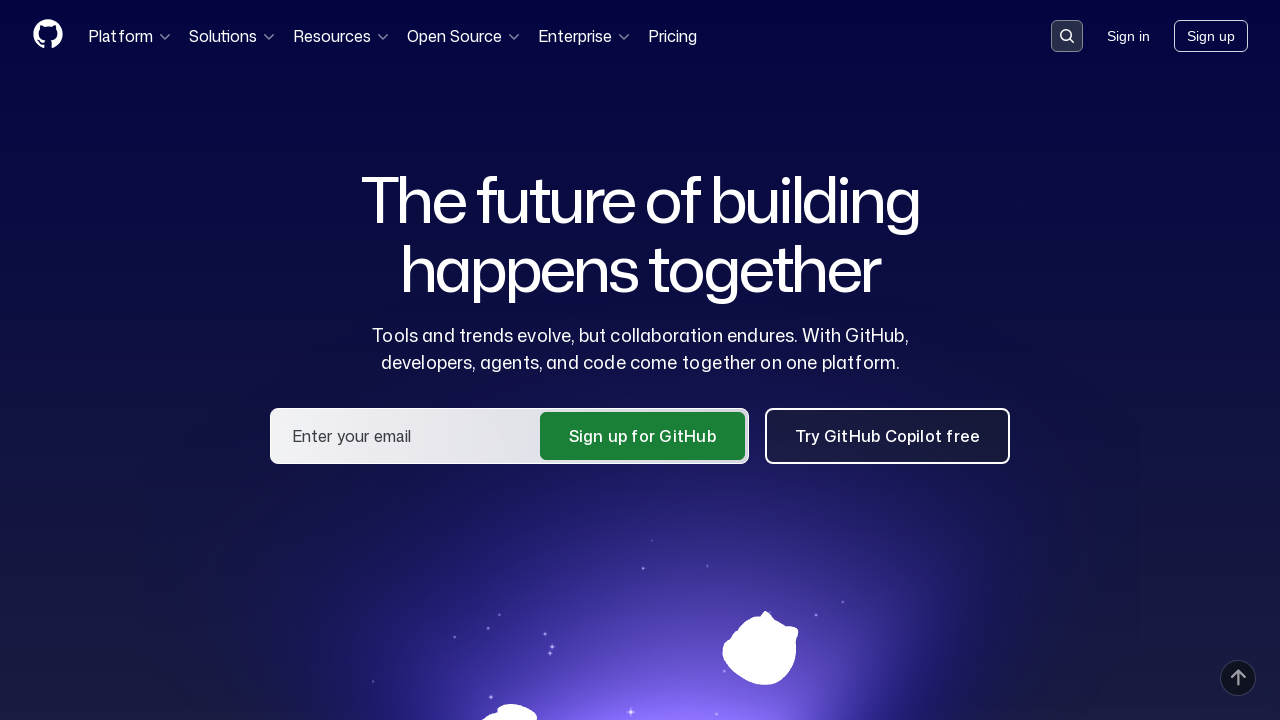

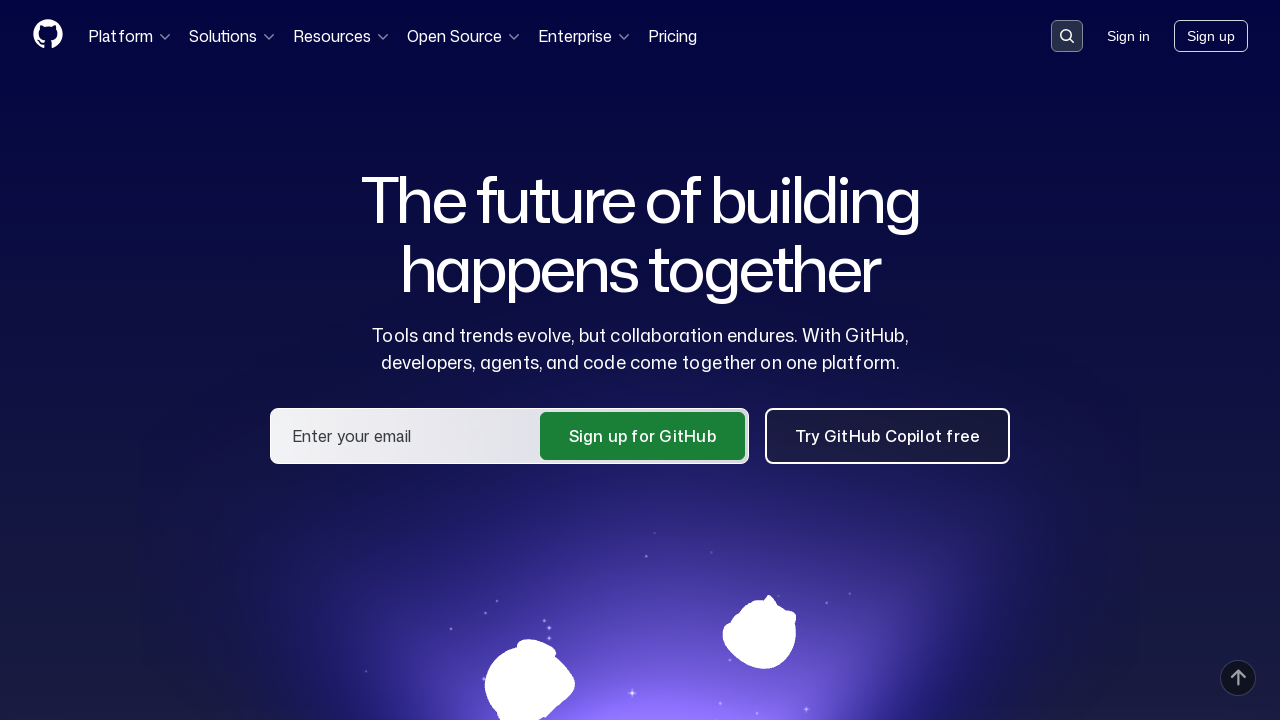